Navigates to TutorialsPoint careers page, maximizes the window, and opens the Terms of Use link in a new tab using keyboard shortcut.

Starting URL: https://www.tutorialspoint.com/about/about_careers.htm

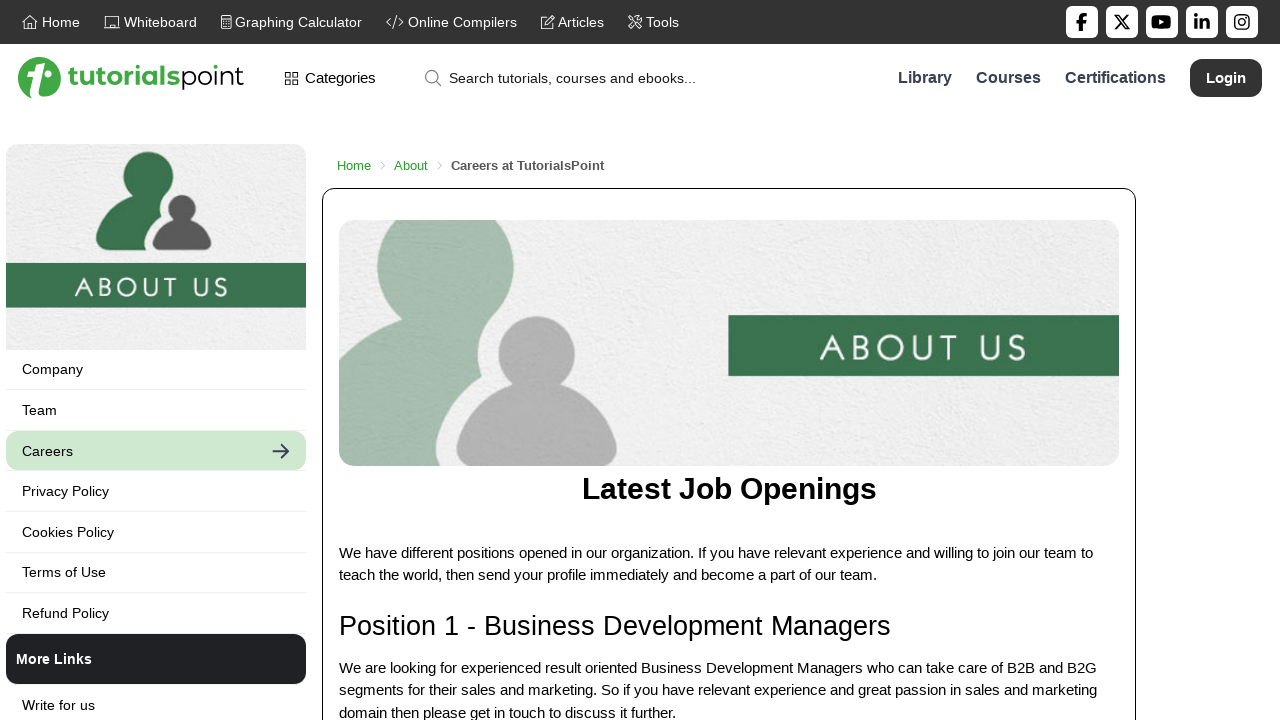

Navigated to TutorialsPoint careers page
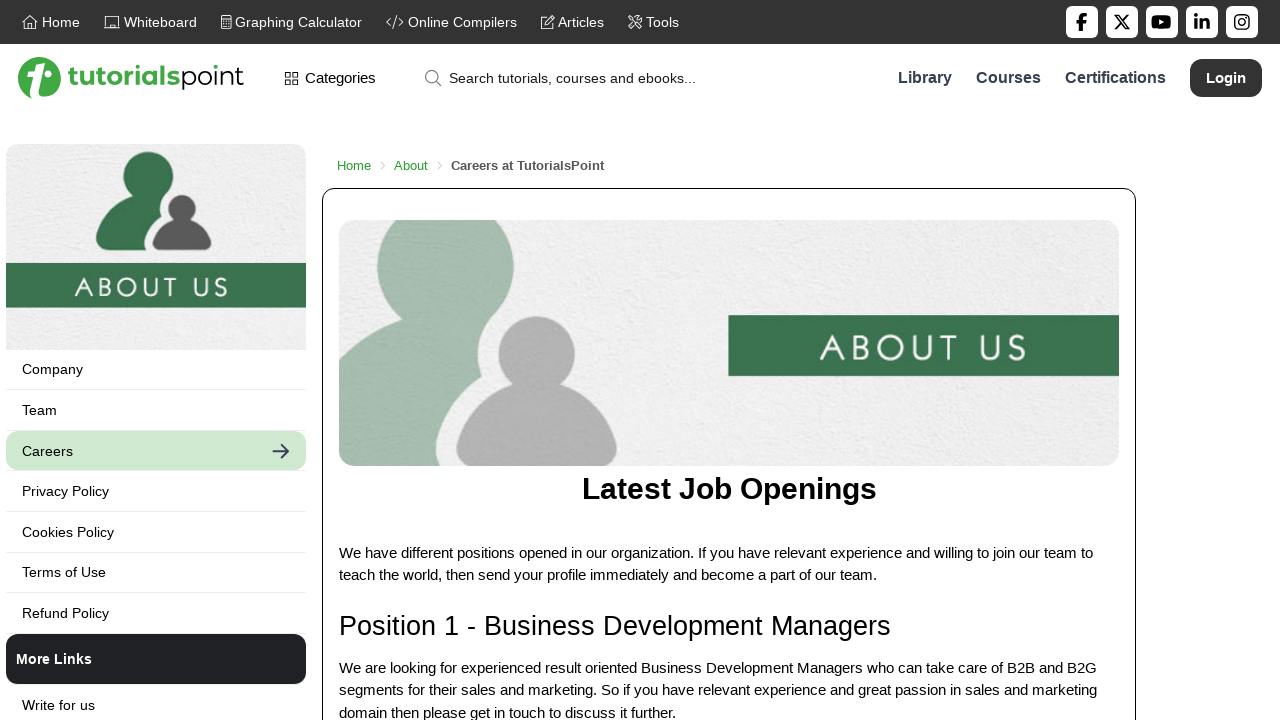

Maximized browser window
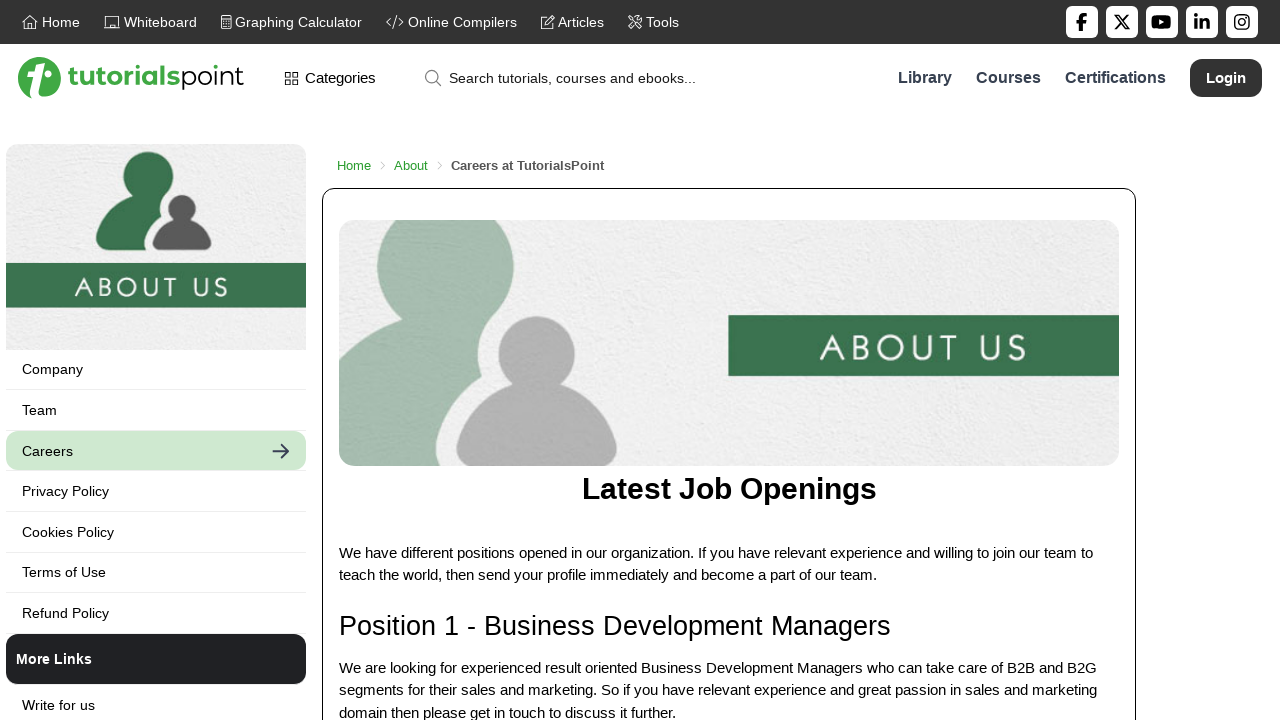

Page loaded (DOM content ready)
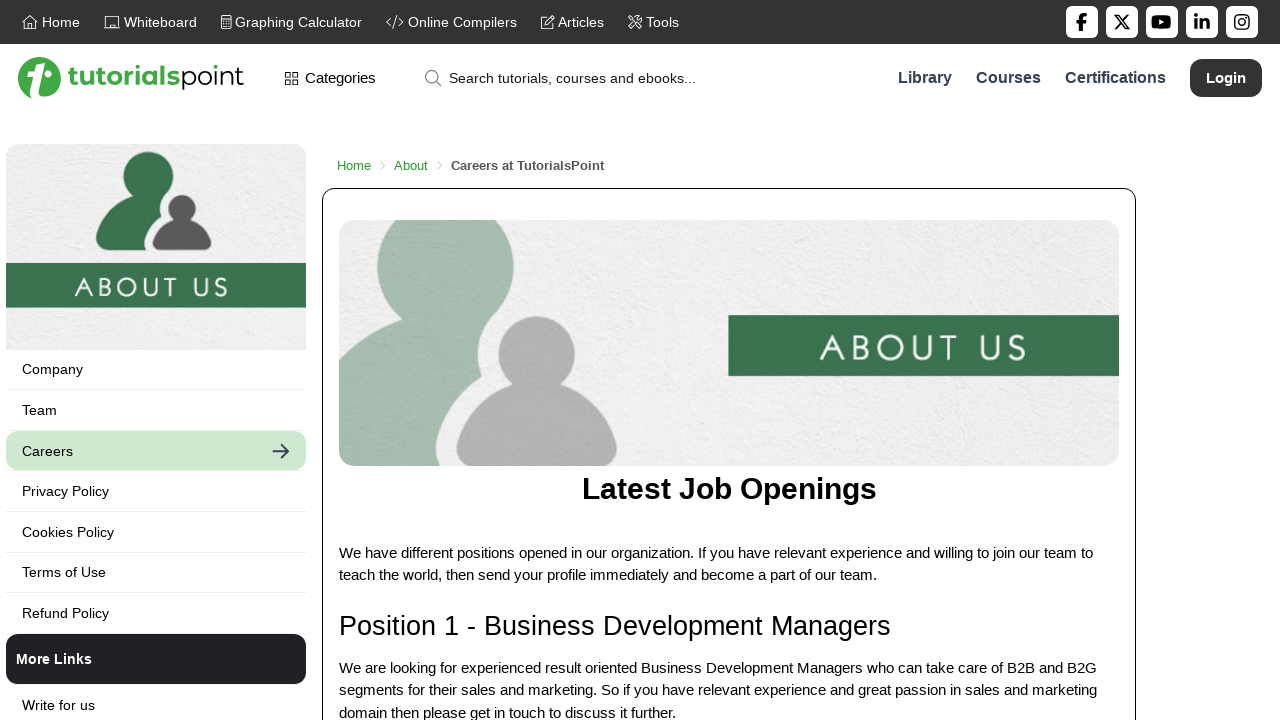

Located Terms of Use link
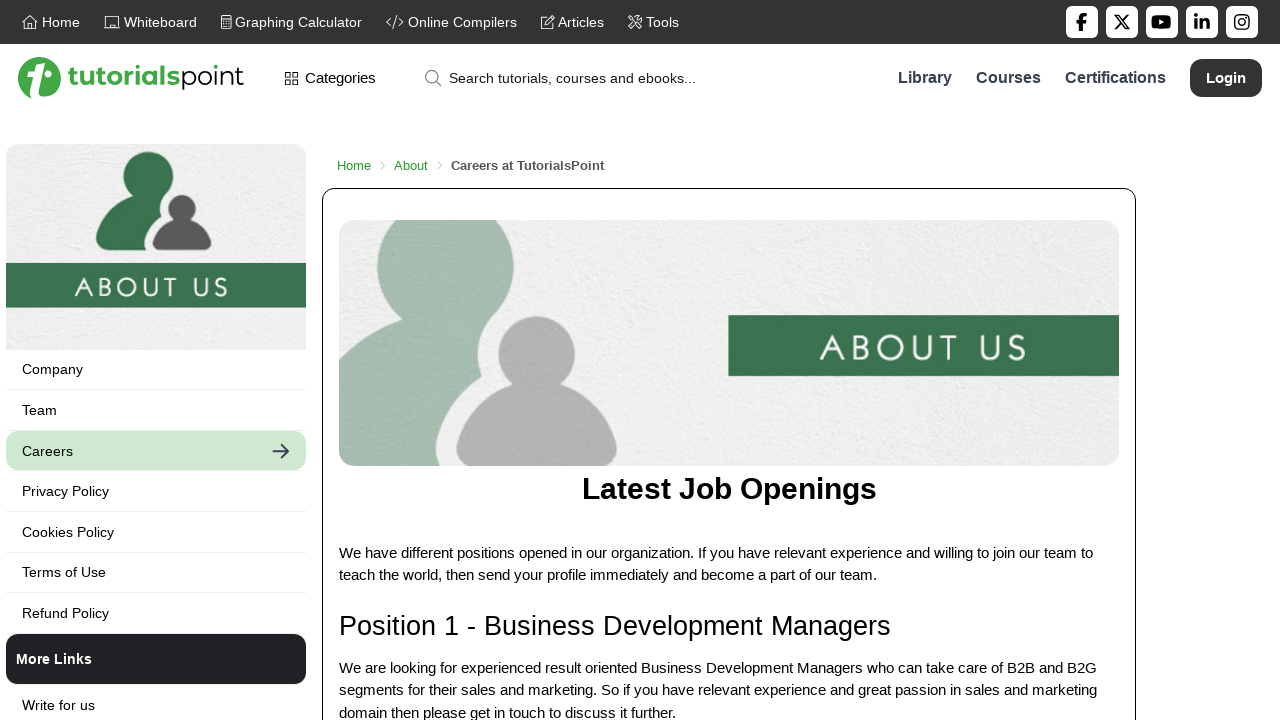

Clicked Terms of Use link with Ctrl modifier to open in new tab at (156, 572) on xpath=//*[text()='Terms of Use']
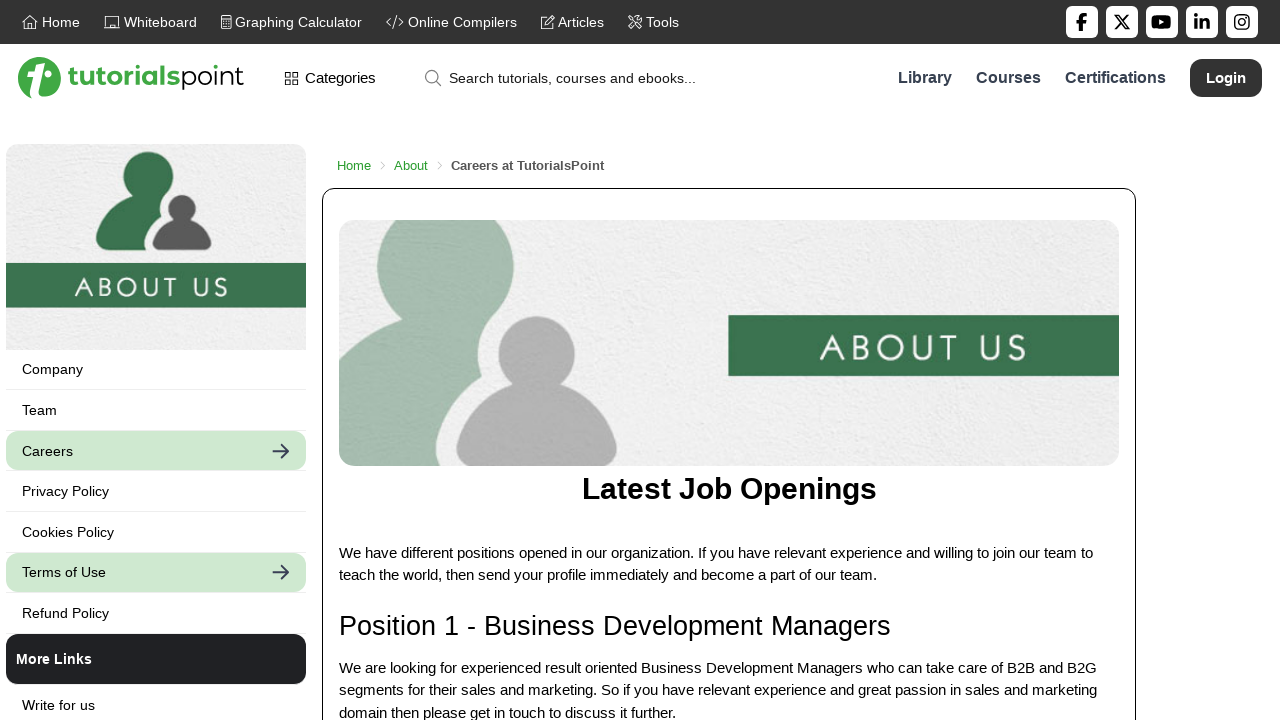

Waited 1000ms for new tab to open
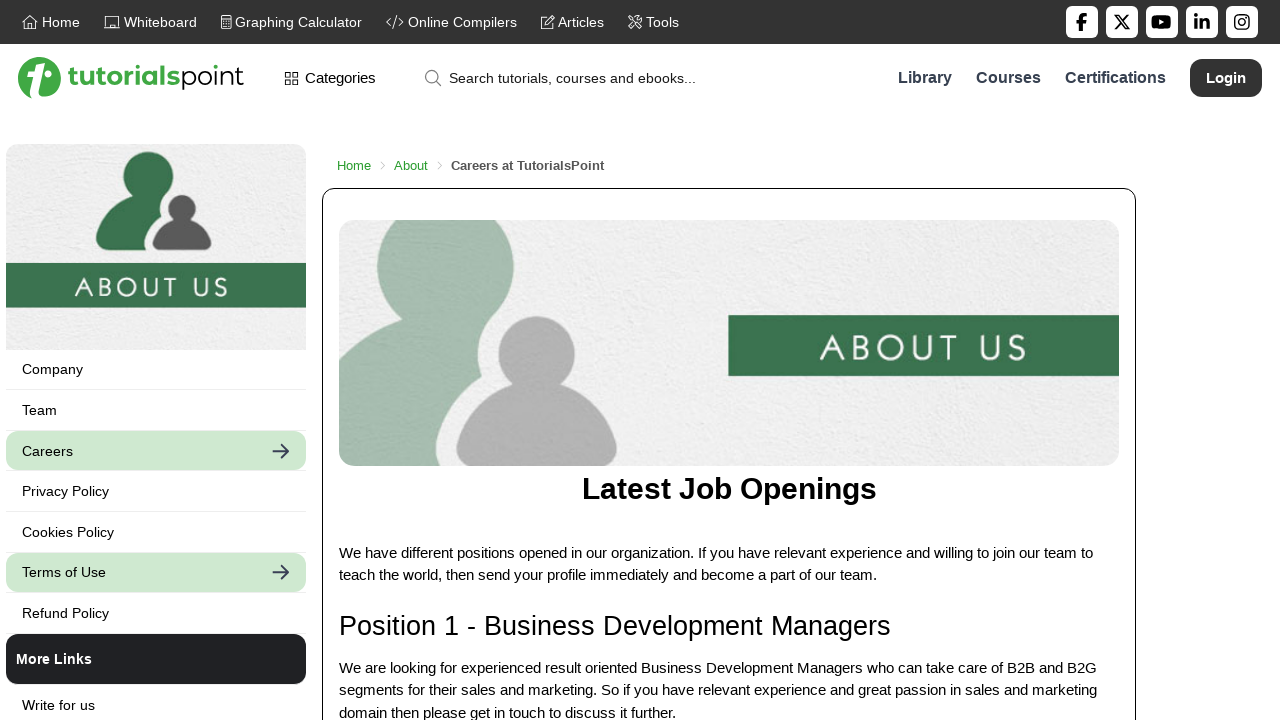

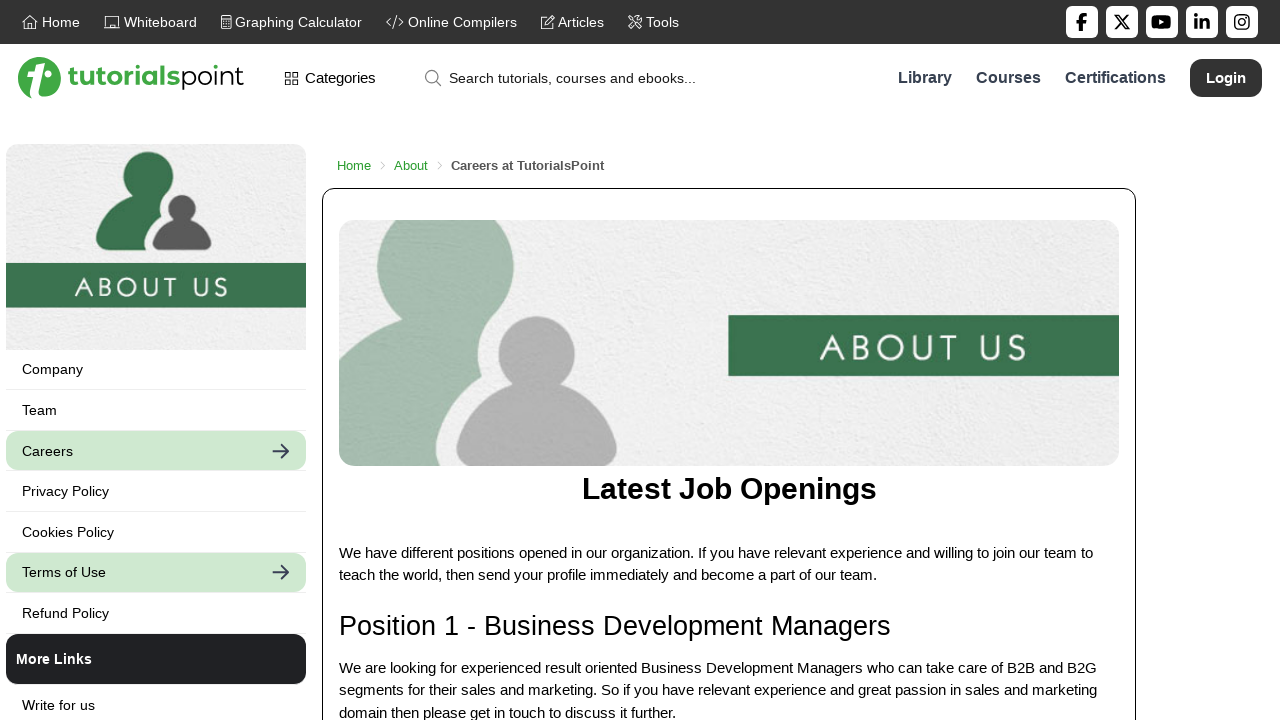